Tests selecting all checkboxes at once using the toggle-all checkbox after adding multiple items

Starting URL: https://todomvc.com/examples/react/dist/

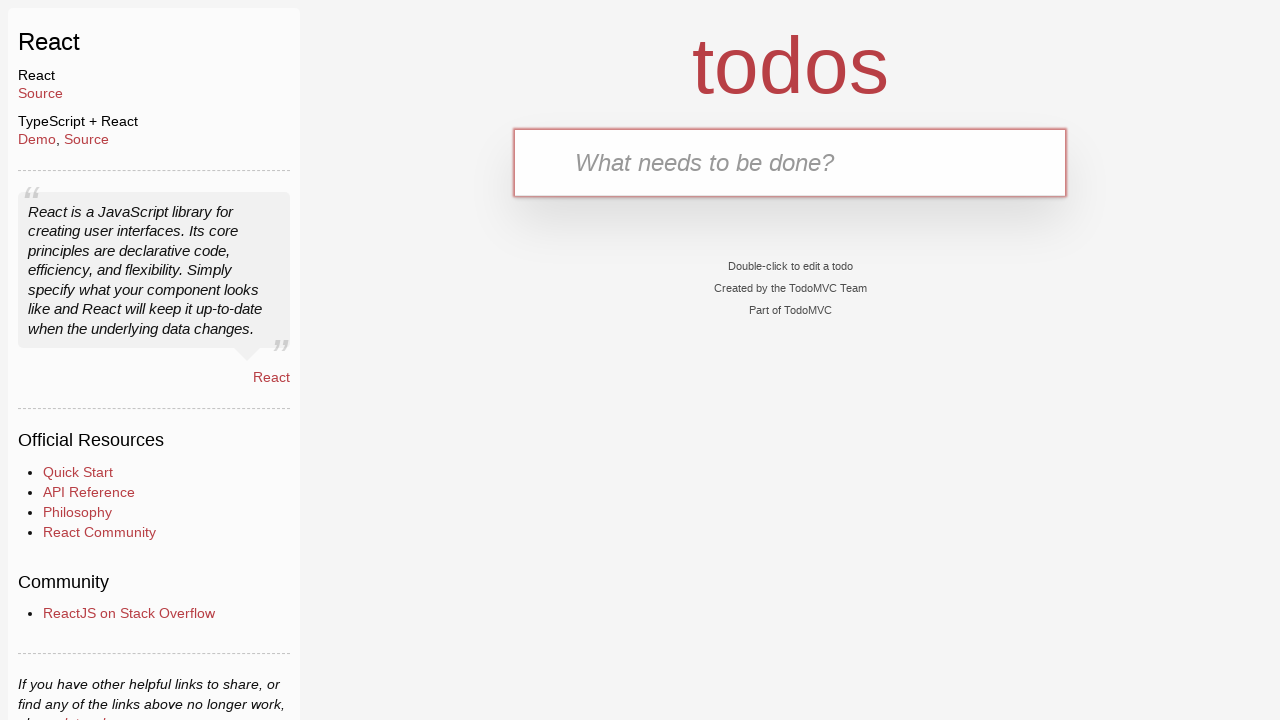

Todo input field loaded
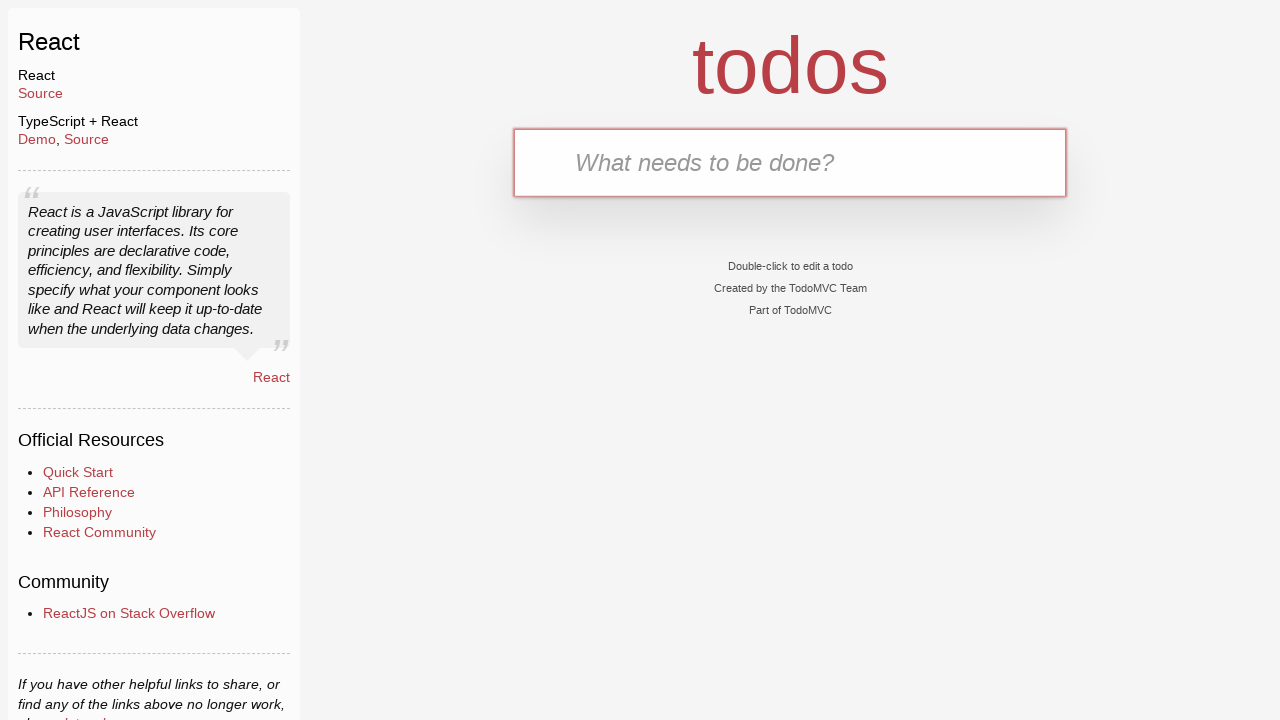

Filled input with 'Todo item 1' on input#todo-input
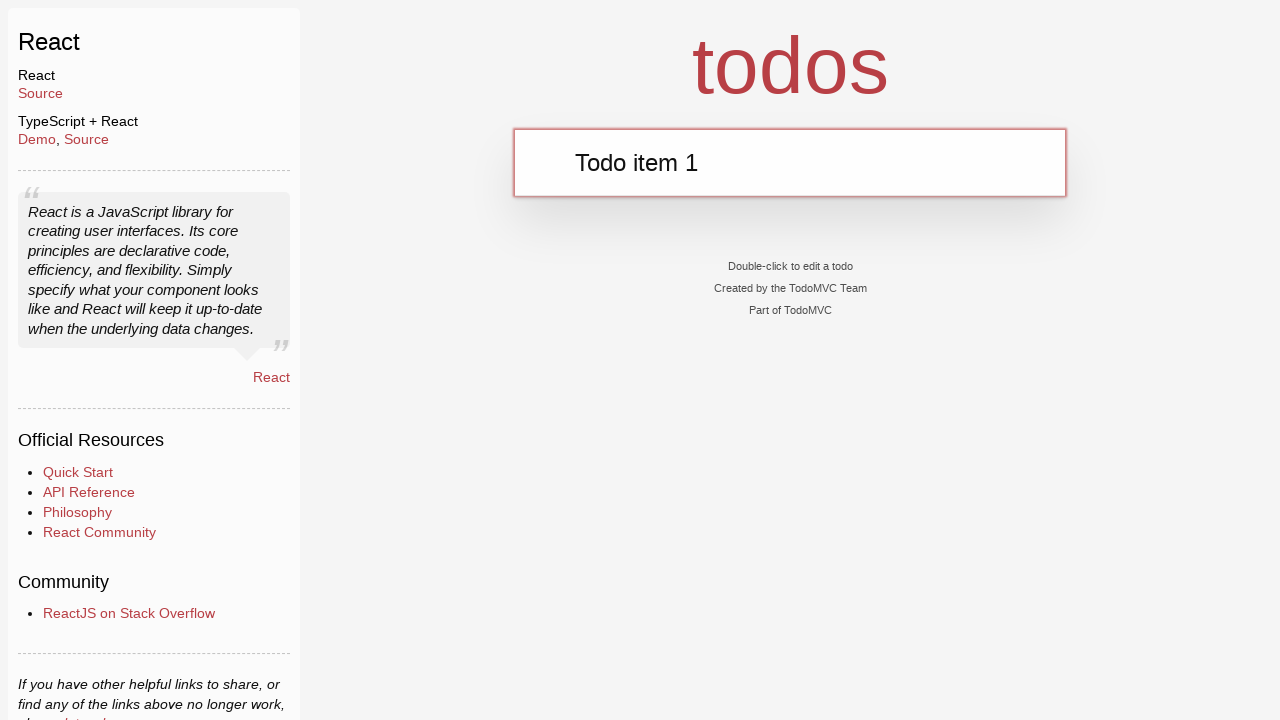

Pressed Enter to add first todo item on input#todo-input
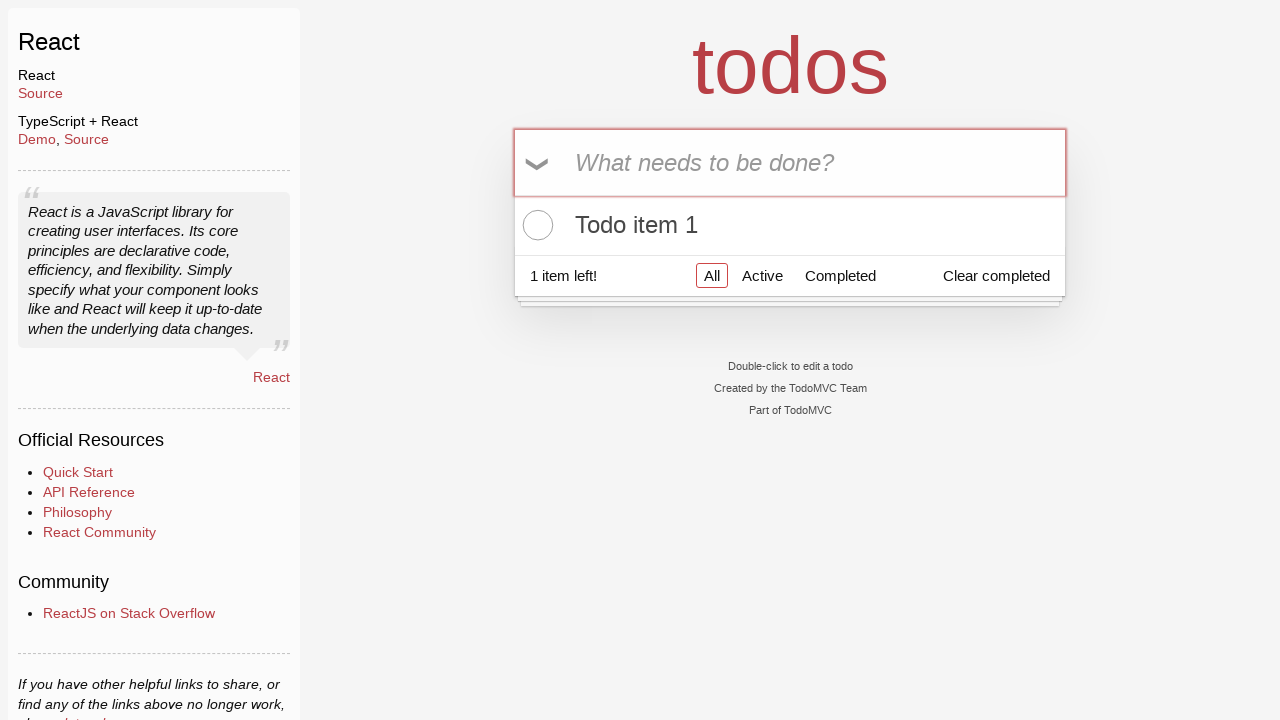

Filled input with 'Todo item 2' on input#todo-input
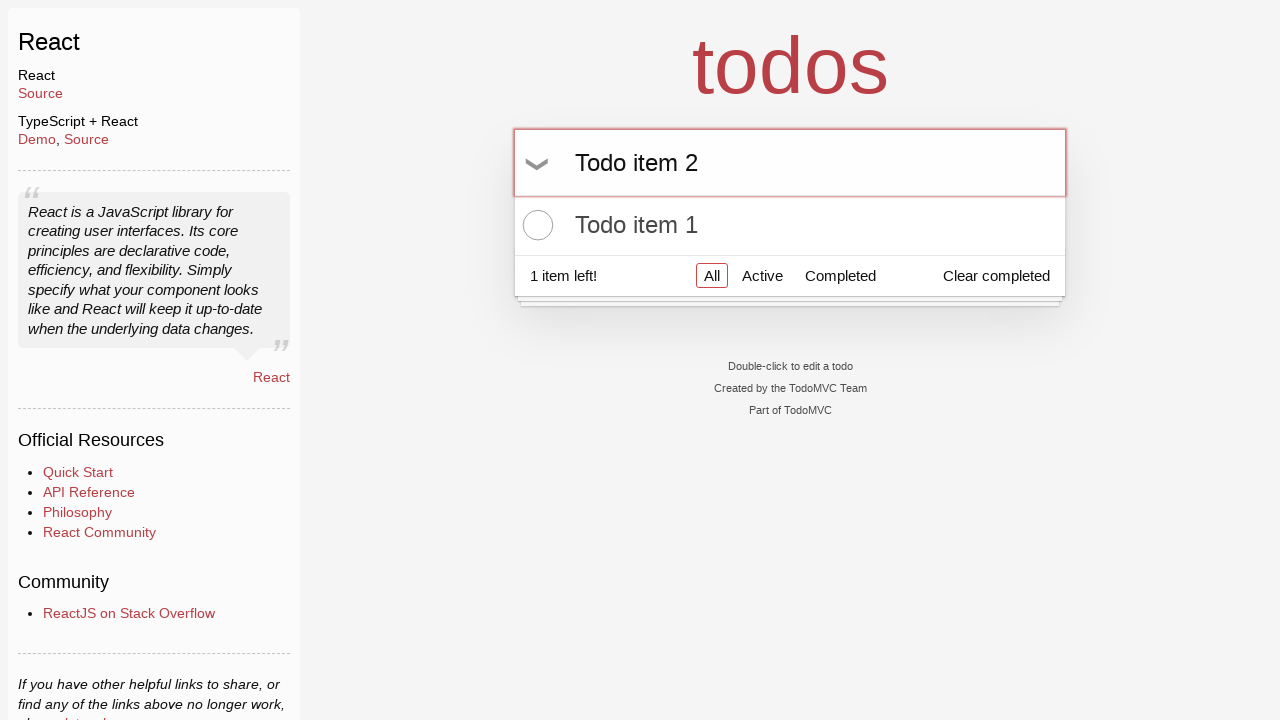

Pressed Enter to add second todo item on input#todo-input
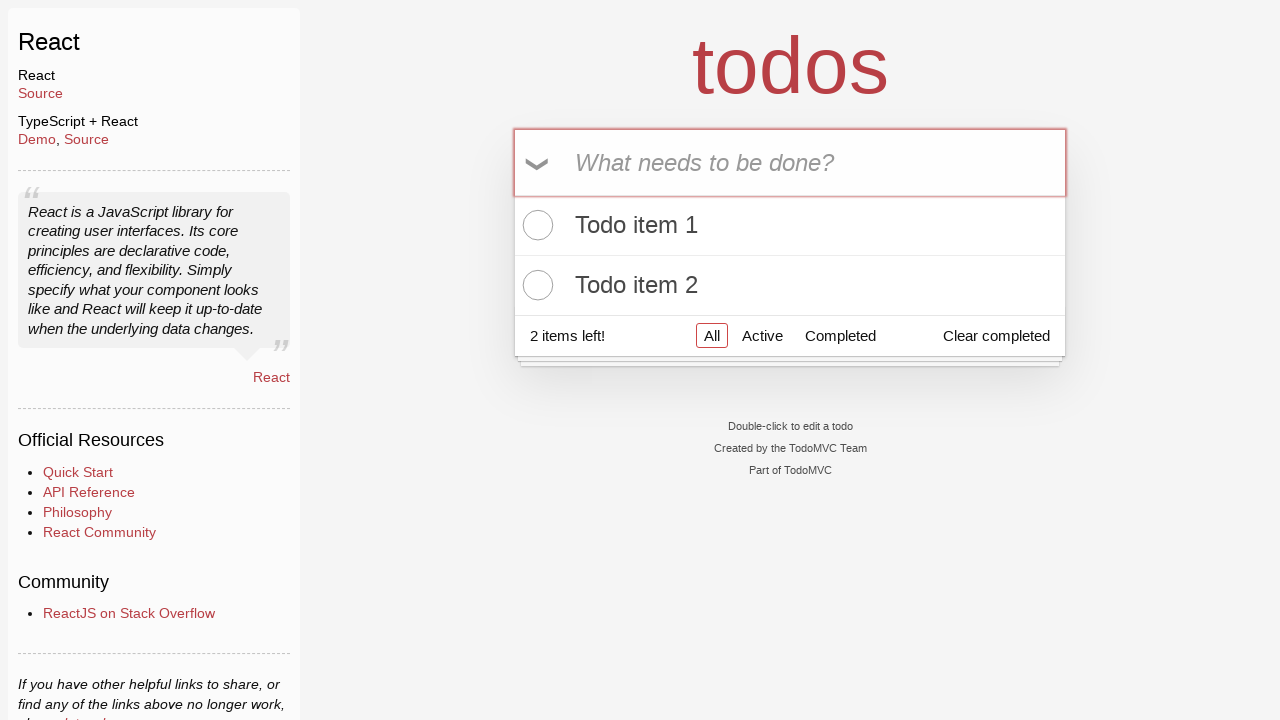

Todo items appeared in the list
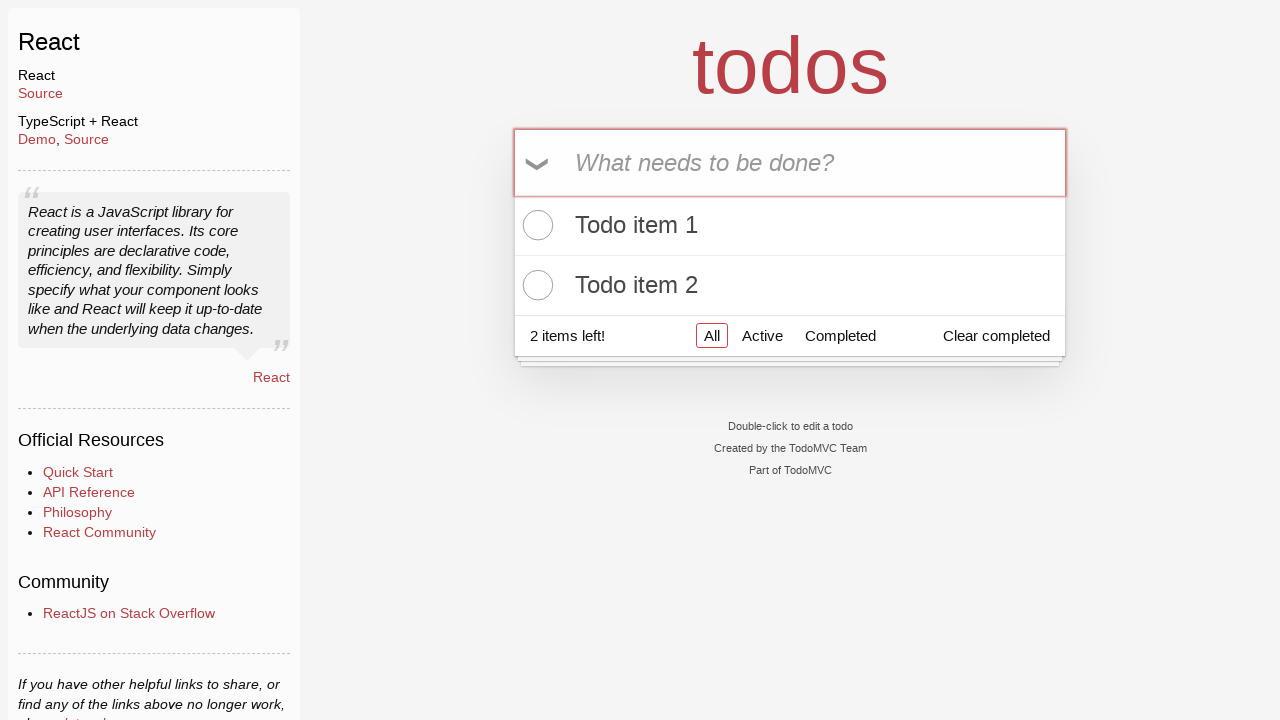

Clicked toggle-all checkbox to select all items at (539, 163) on (//input[@type='checkbox'])[1]
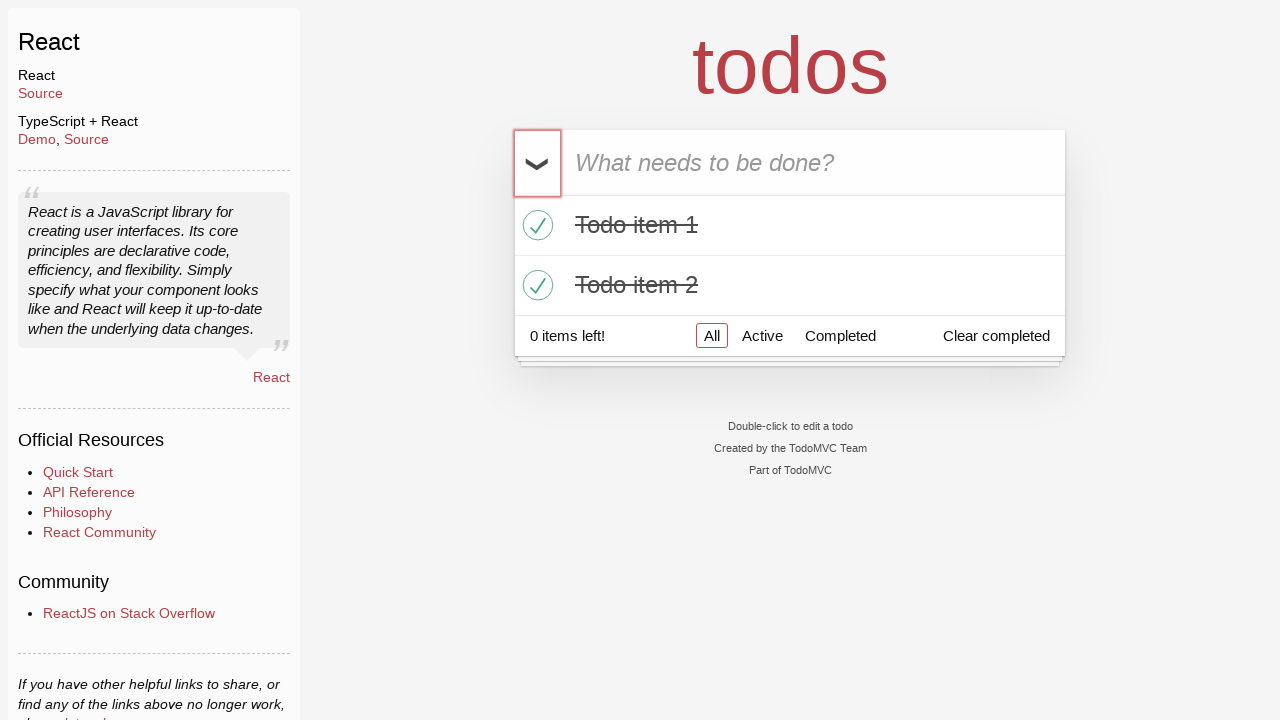

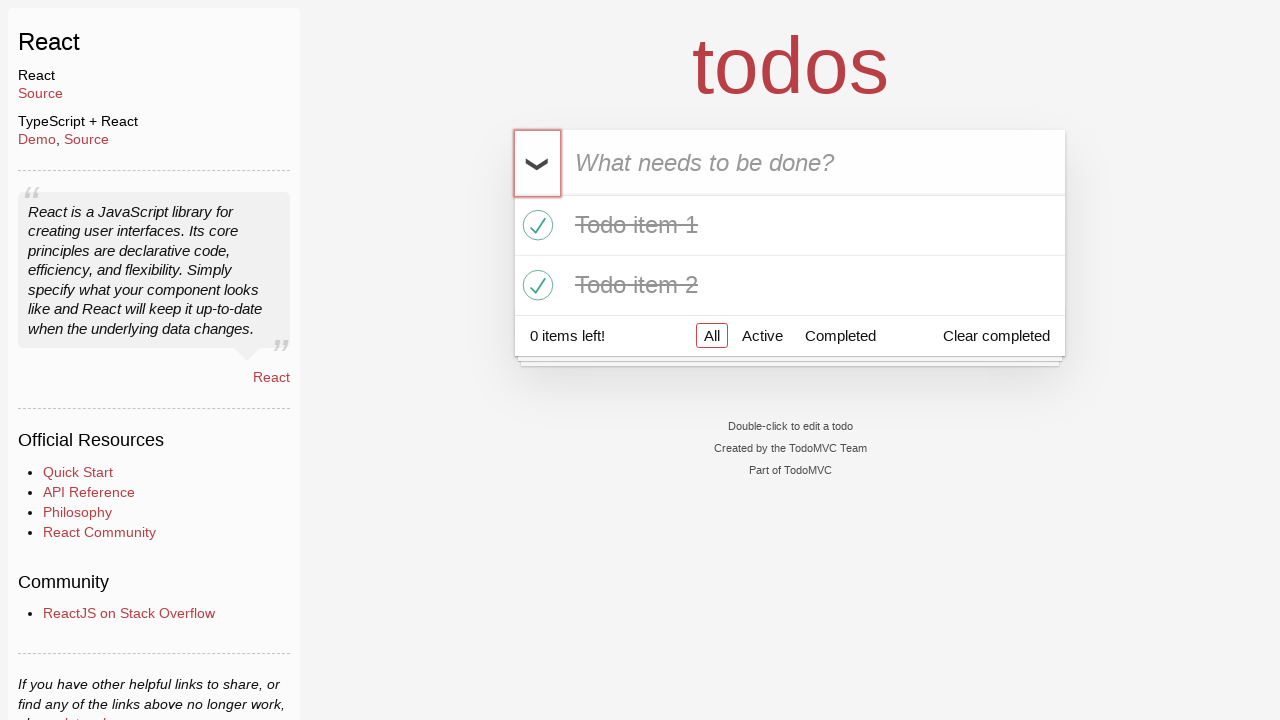